Tests triangle type calculator for equilateral triangle by entering three equal sides

Starting URL: http://www.vanilton.net/triangulo/

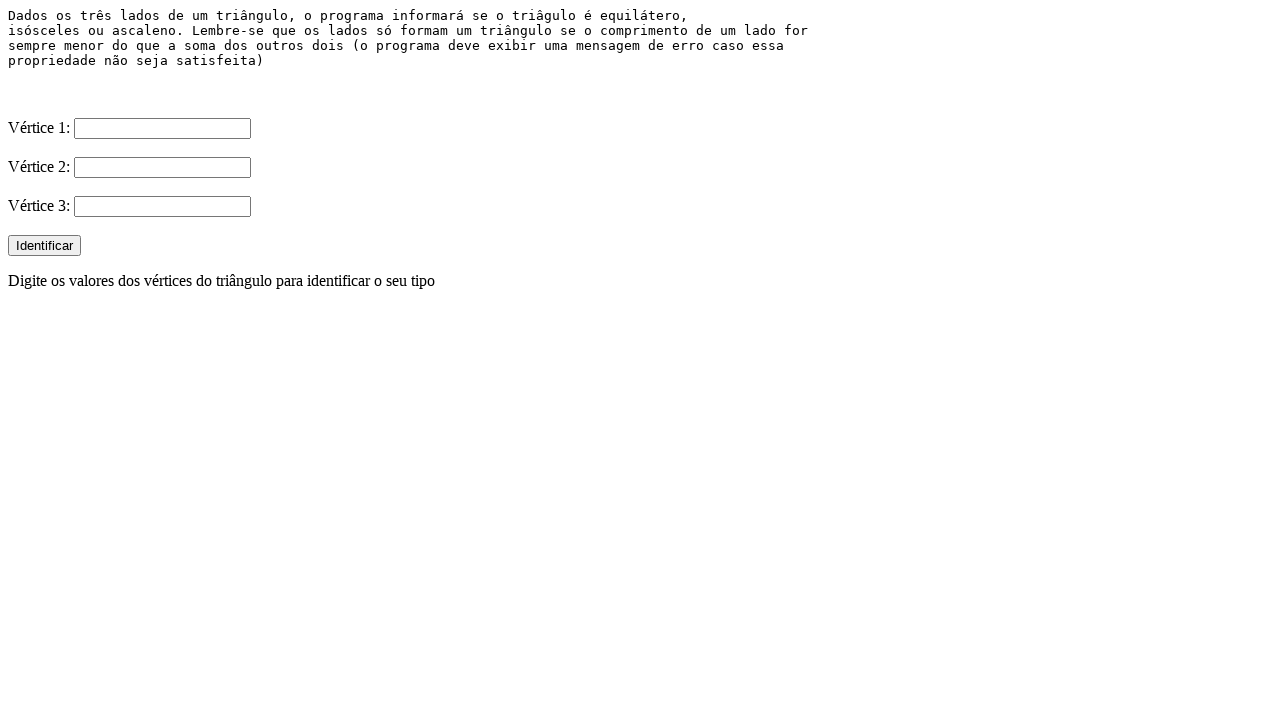

Filled first side input with value '10' on input[name='V1']
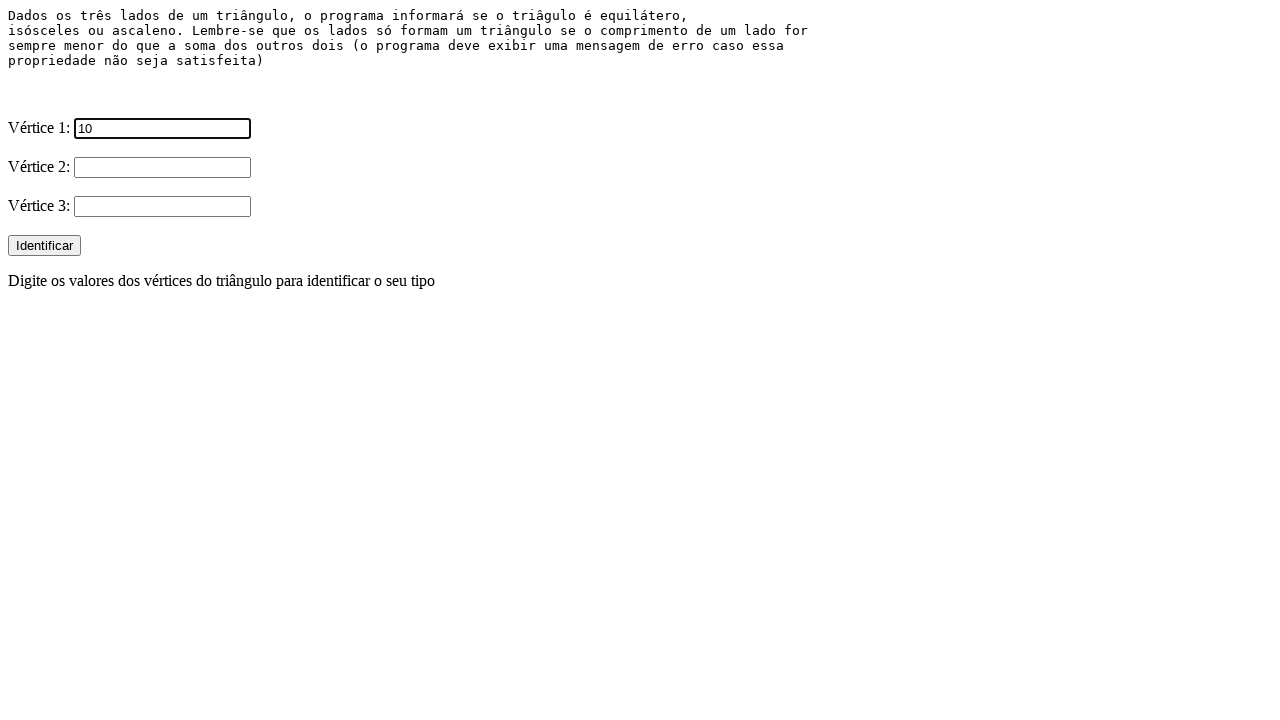

Filled second side input with value '10' on input[name='V2']
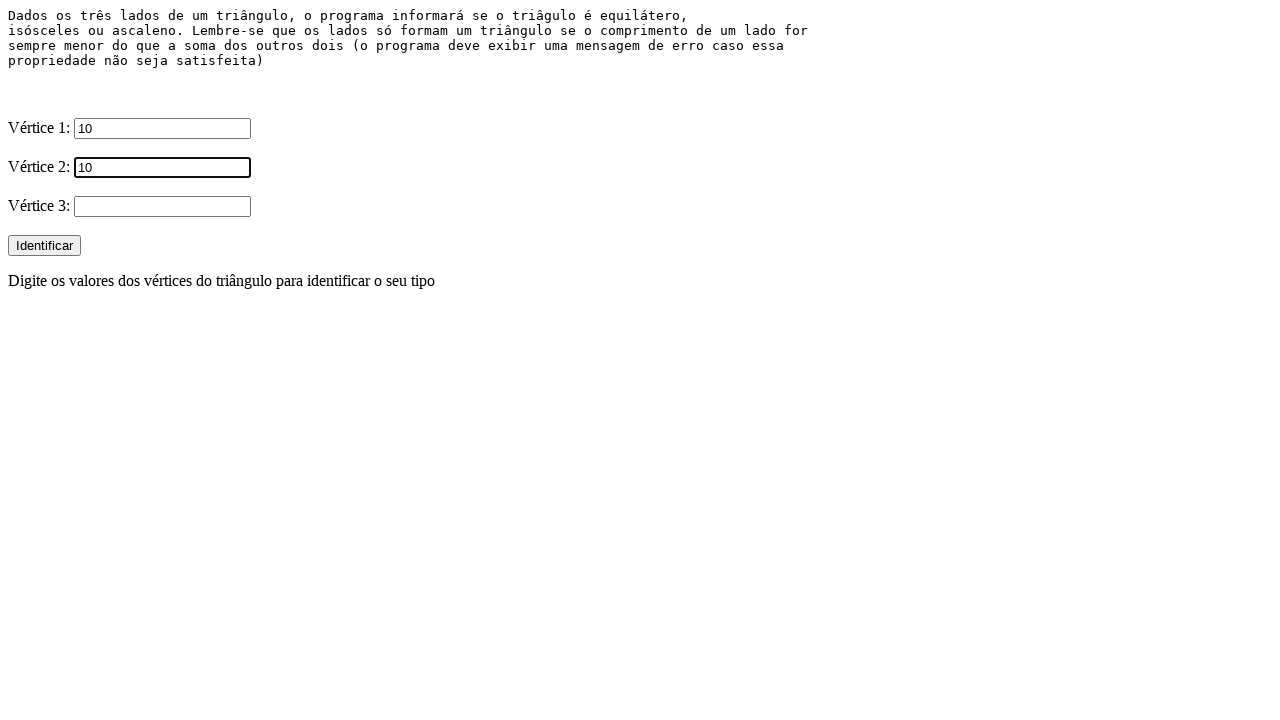

Filled third side input with value '10' on input[name='V3']
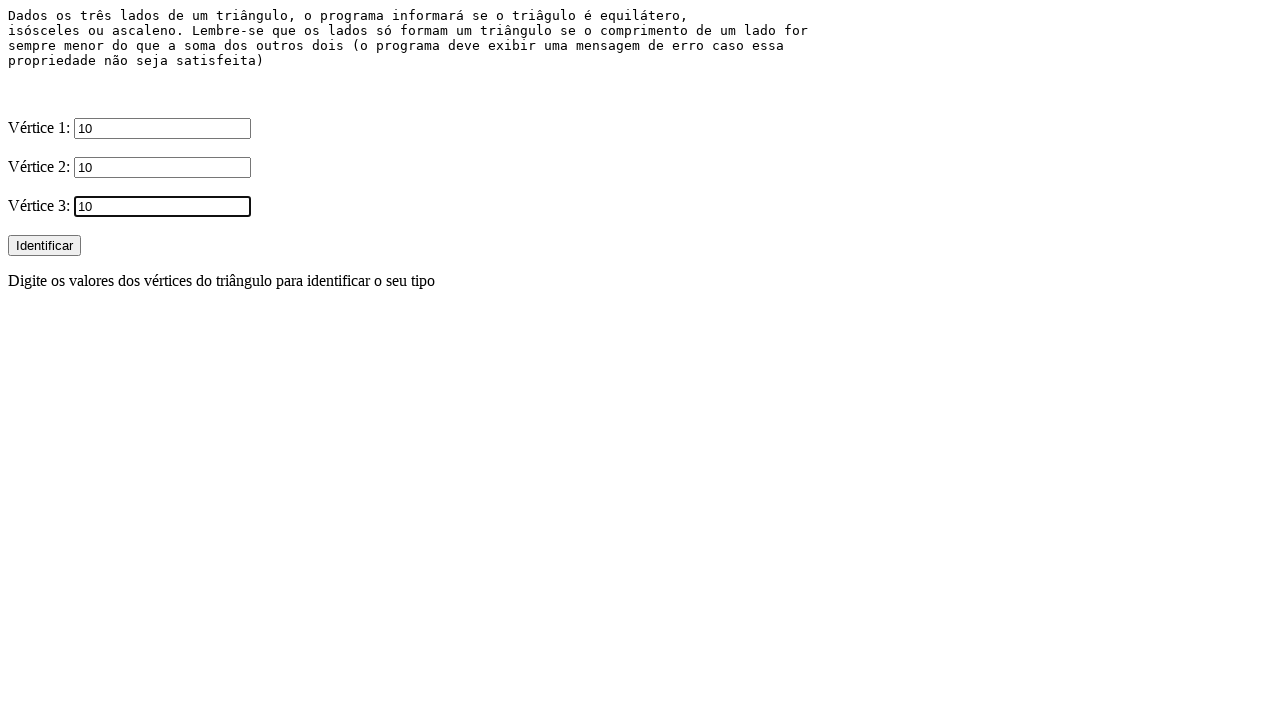

Clicked submit button to calculate triangle type at (44, 246) on input[type='submit']
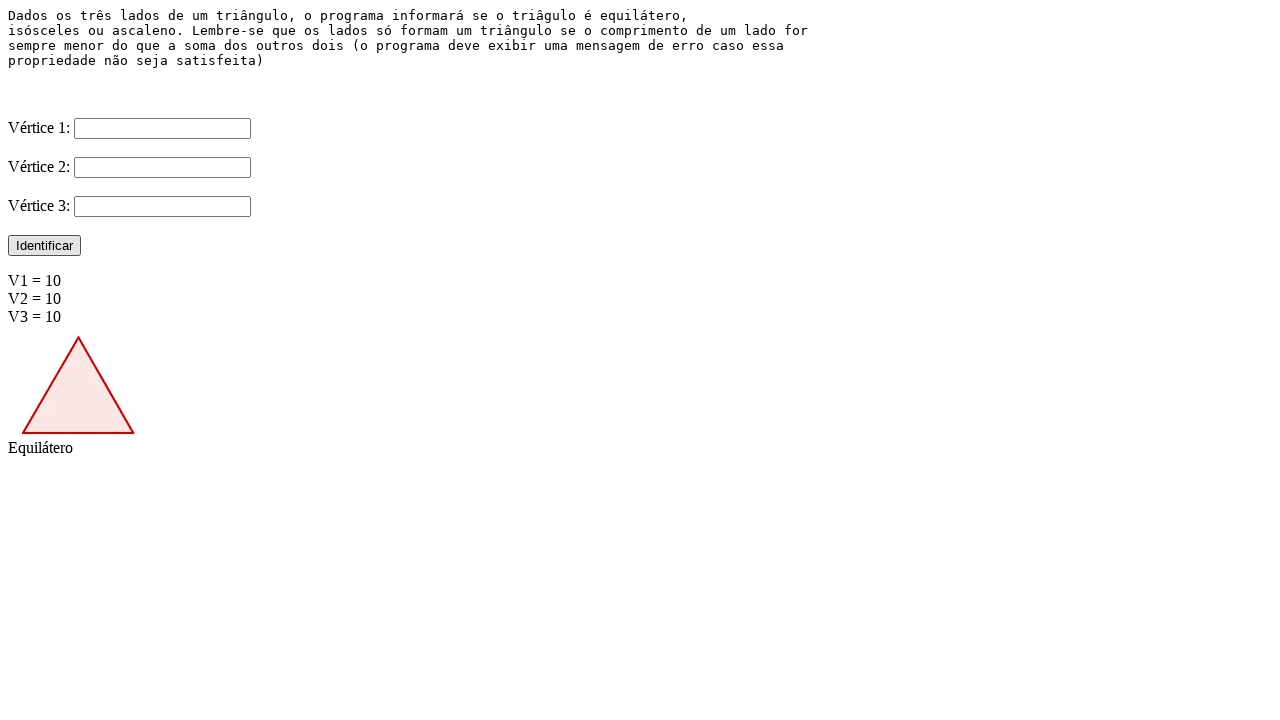

Result appeared showing triangle classification for equilateral triangle
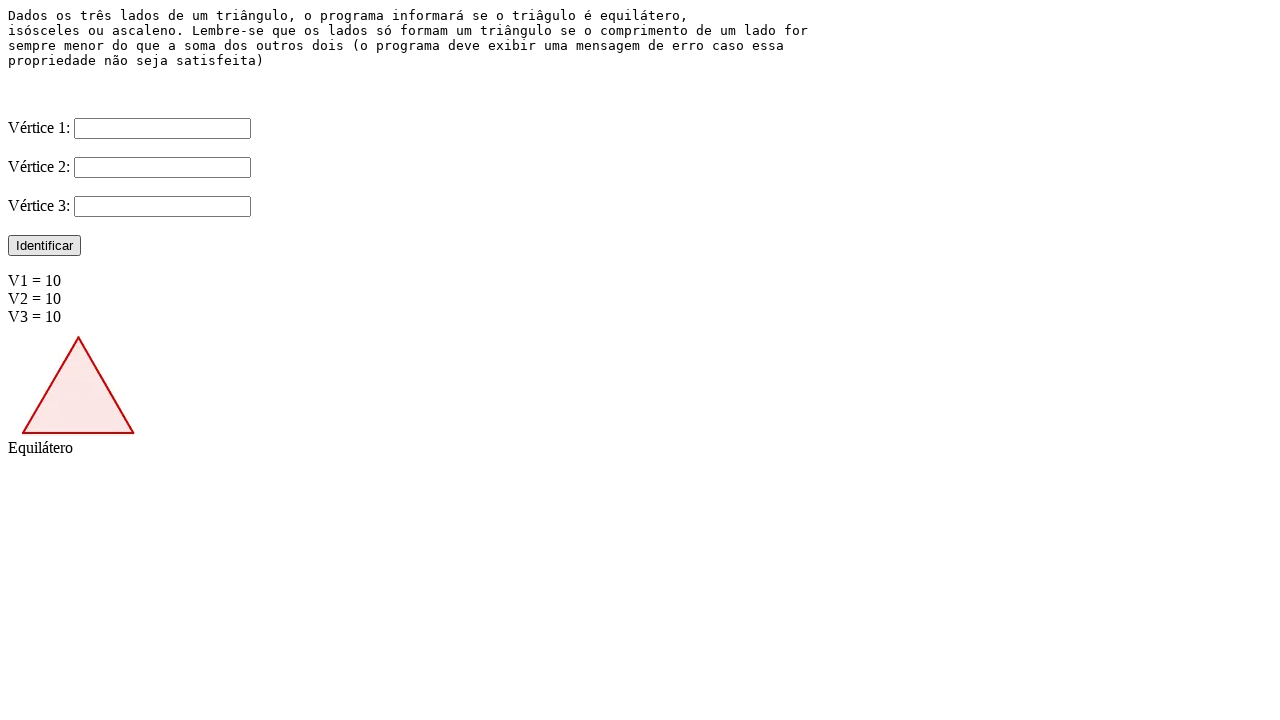

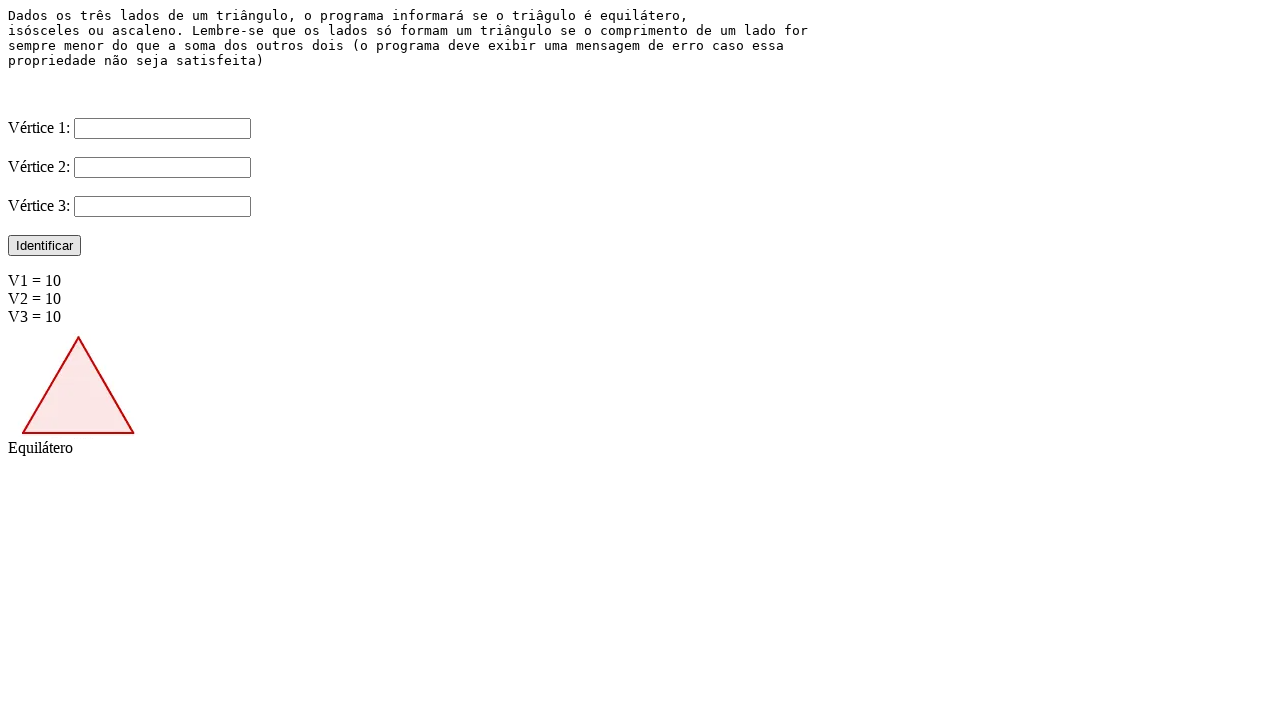